Tests handling of child windows by clicking a link that opens a new browser window/tab, then verifying that the expected text appears on the newly opened page.

Starting URL: https://www.rahulshettyacademy.com/loginpagePractise/

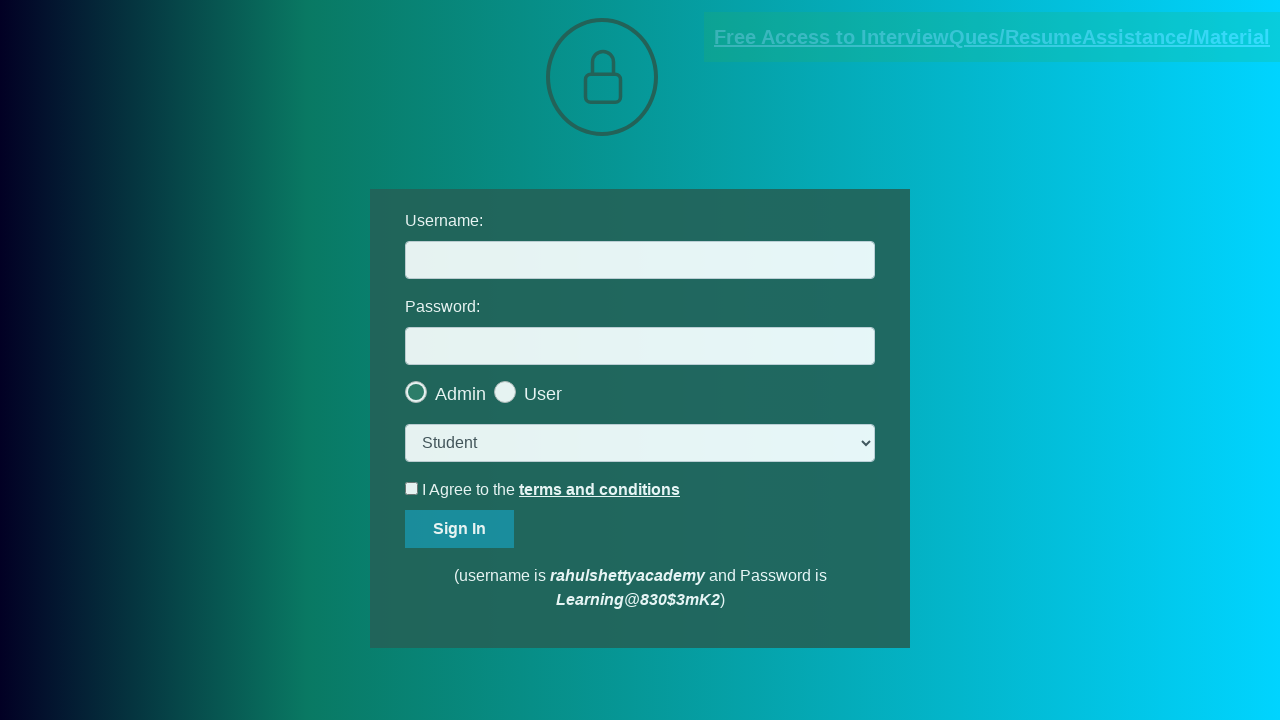

Located the blinking text link that opens new window
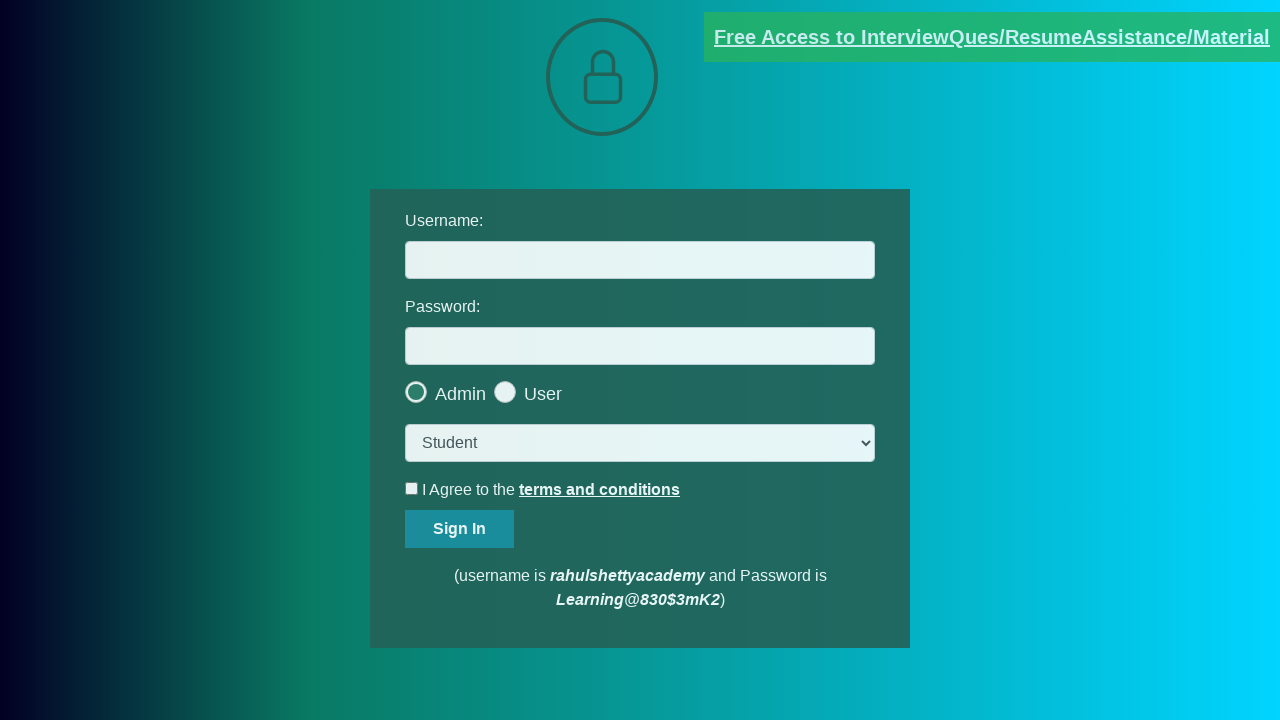

Clicked the blinking link and captured new page context at (992, 37) on [href*='documents-request']
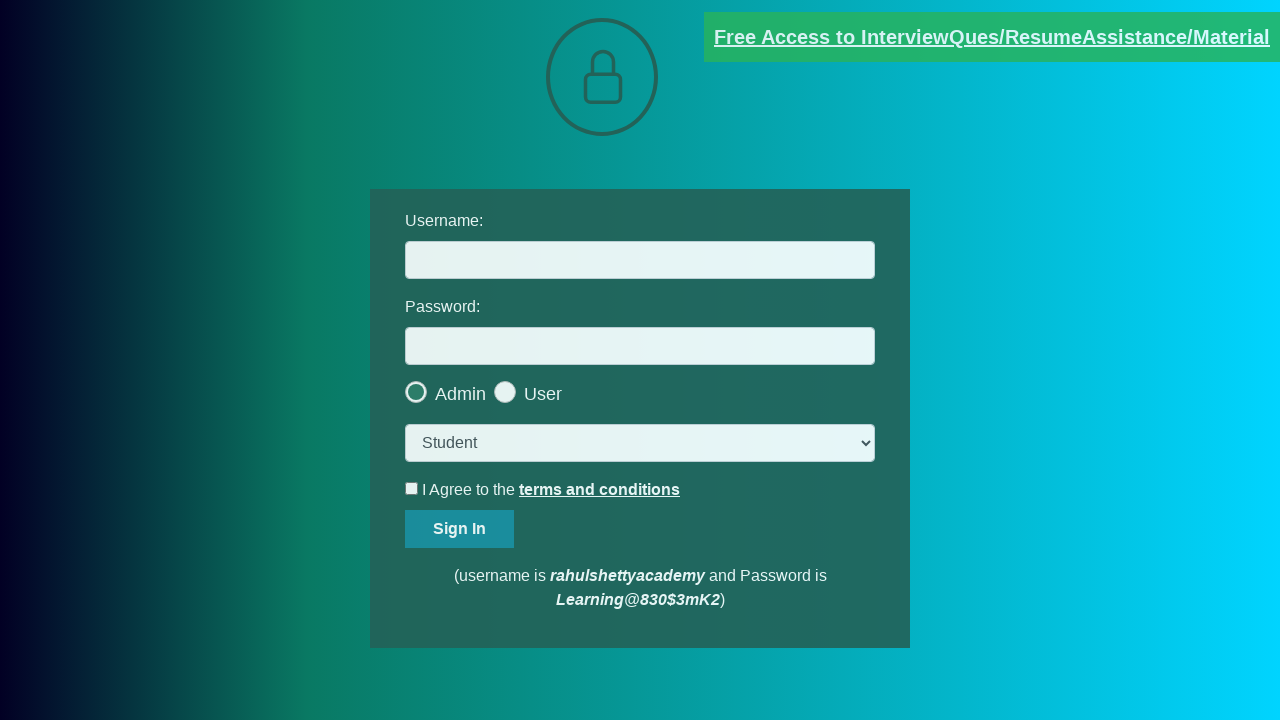

Retrieved new page object from context
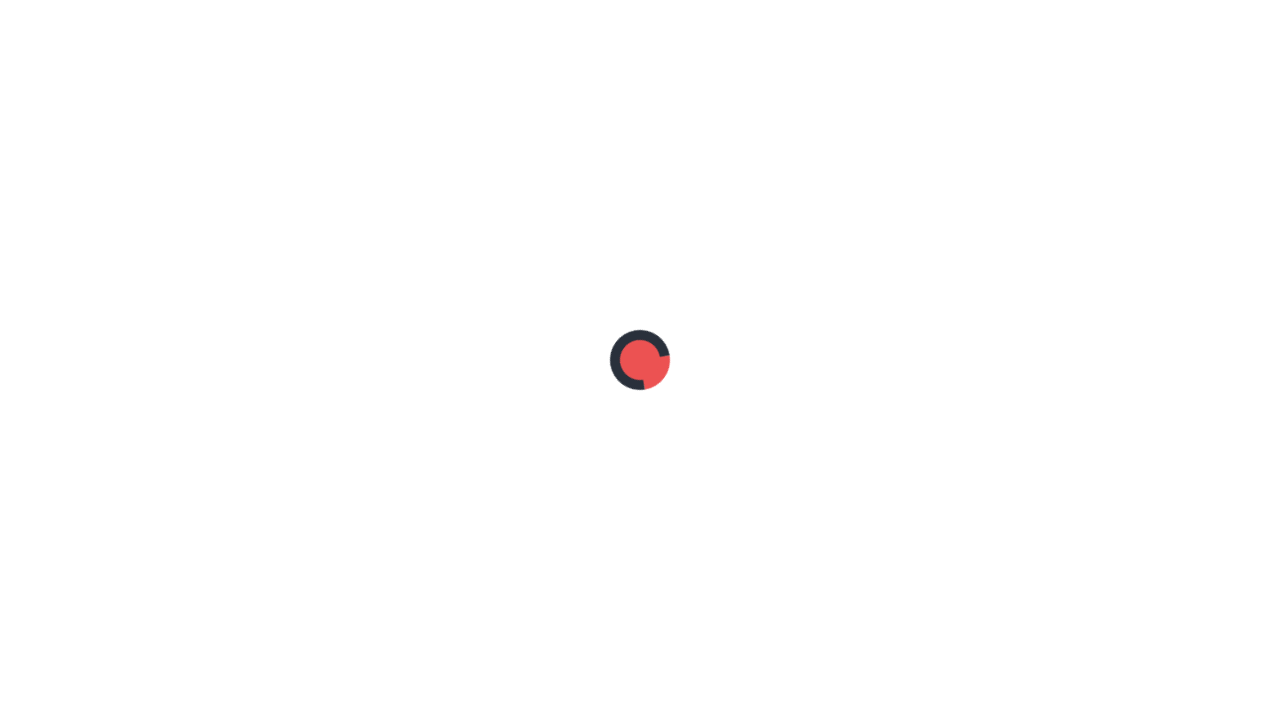

Waited for new page to fully load
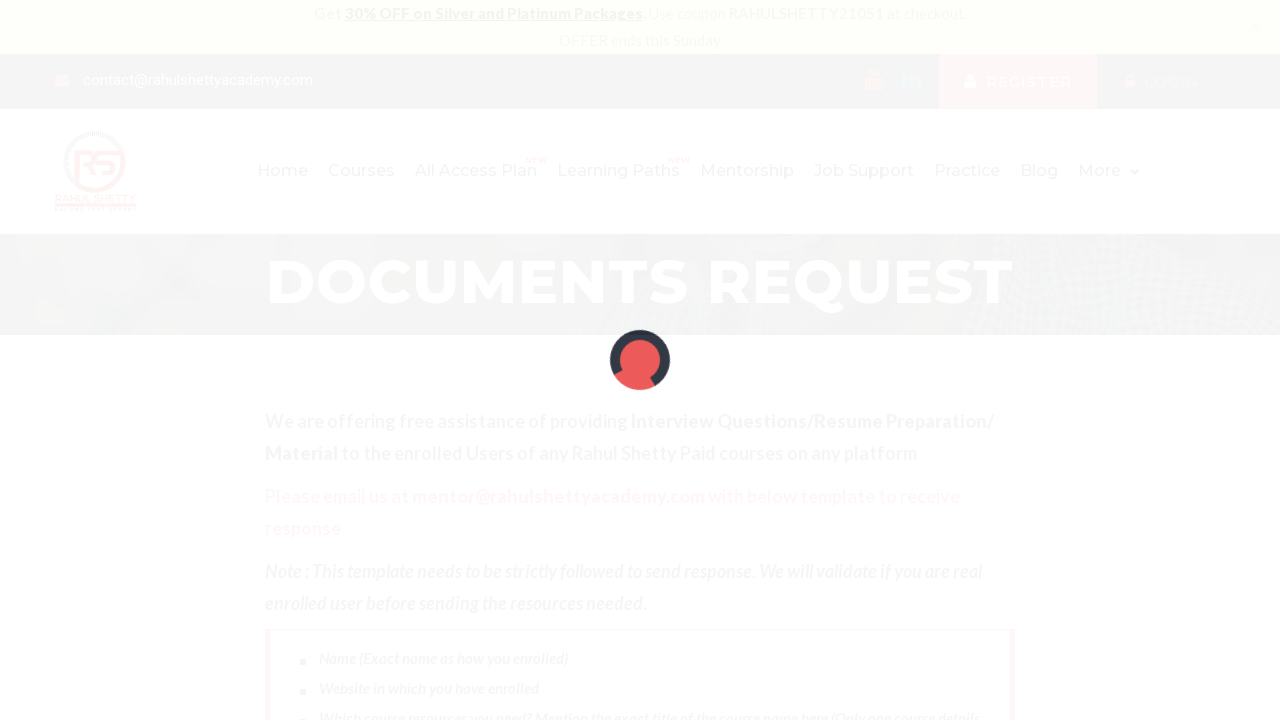

Retrieved login button text from new page: 'Login'
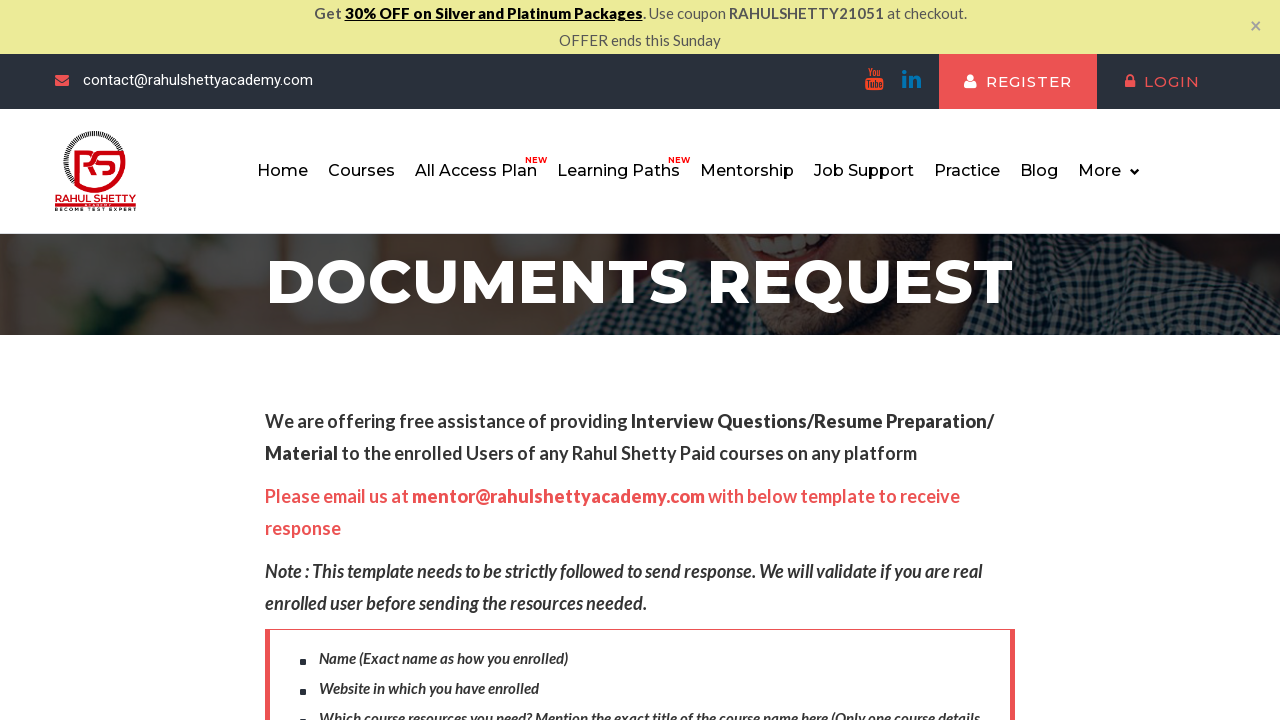

Verified that login button text equals 'Login'
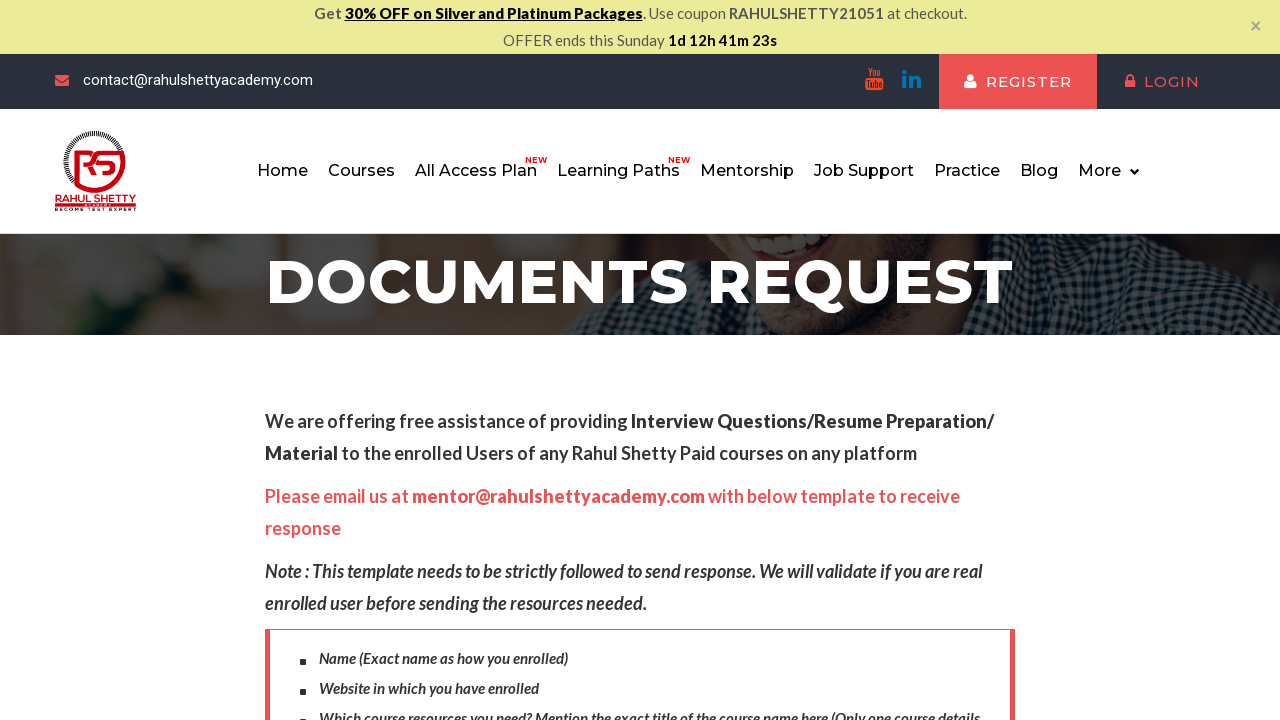

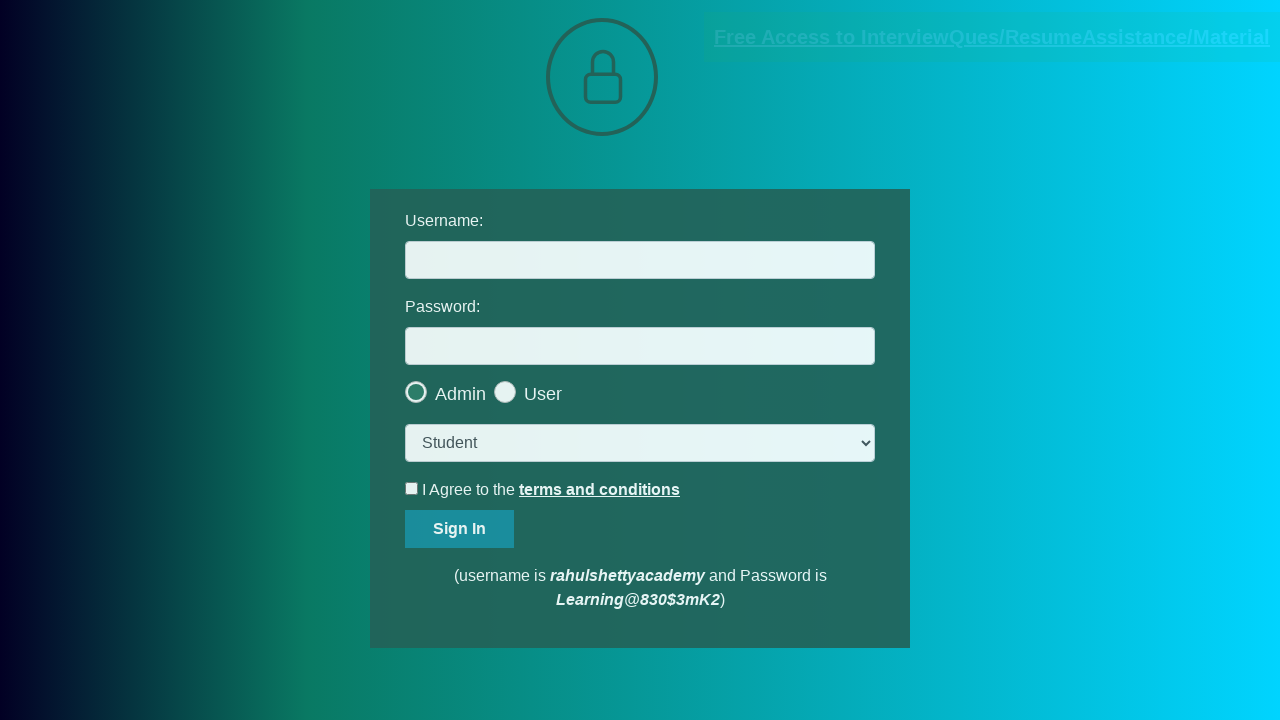